Tests simple JavaScript alert by clicking the Simple Alert button, switching to the alert, reading its text, and accepting it.

Starting URL: https://v1.training-support.net/selenium/javascript-alerts

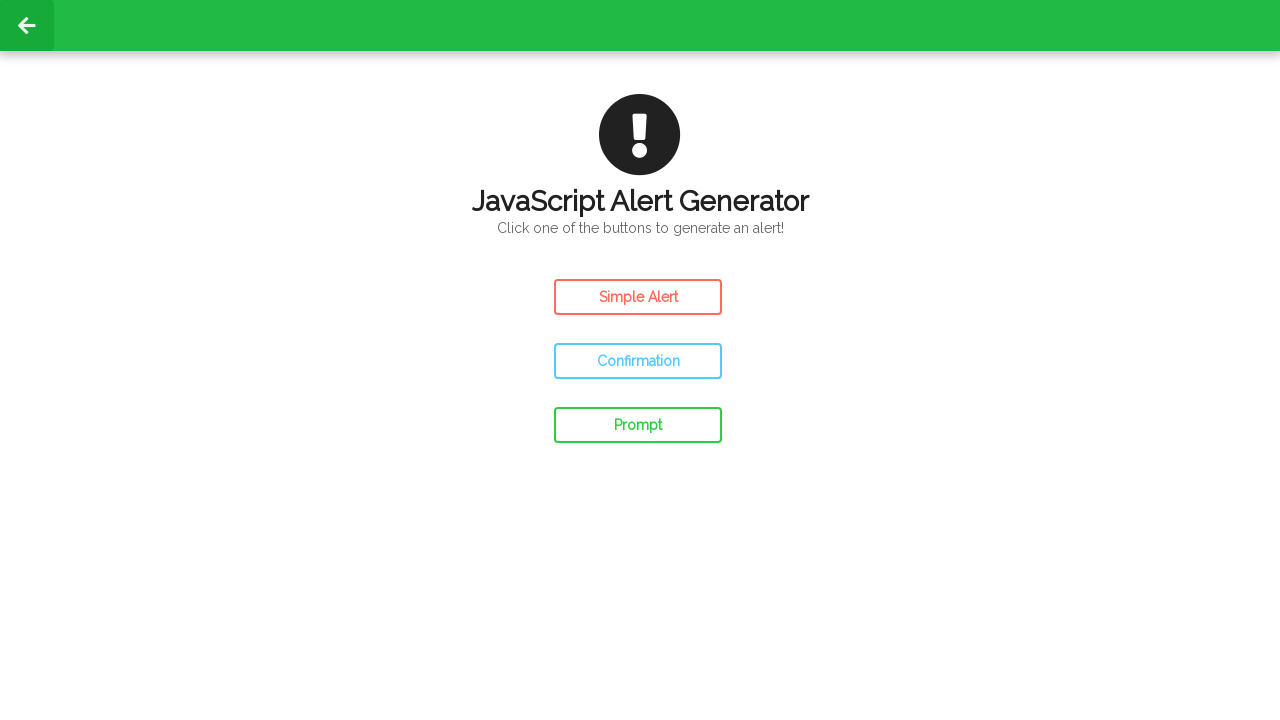

Clicked the Simple Alert button at (638, 297) on #simple
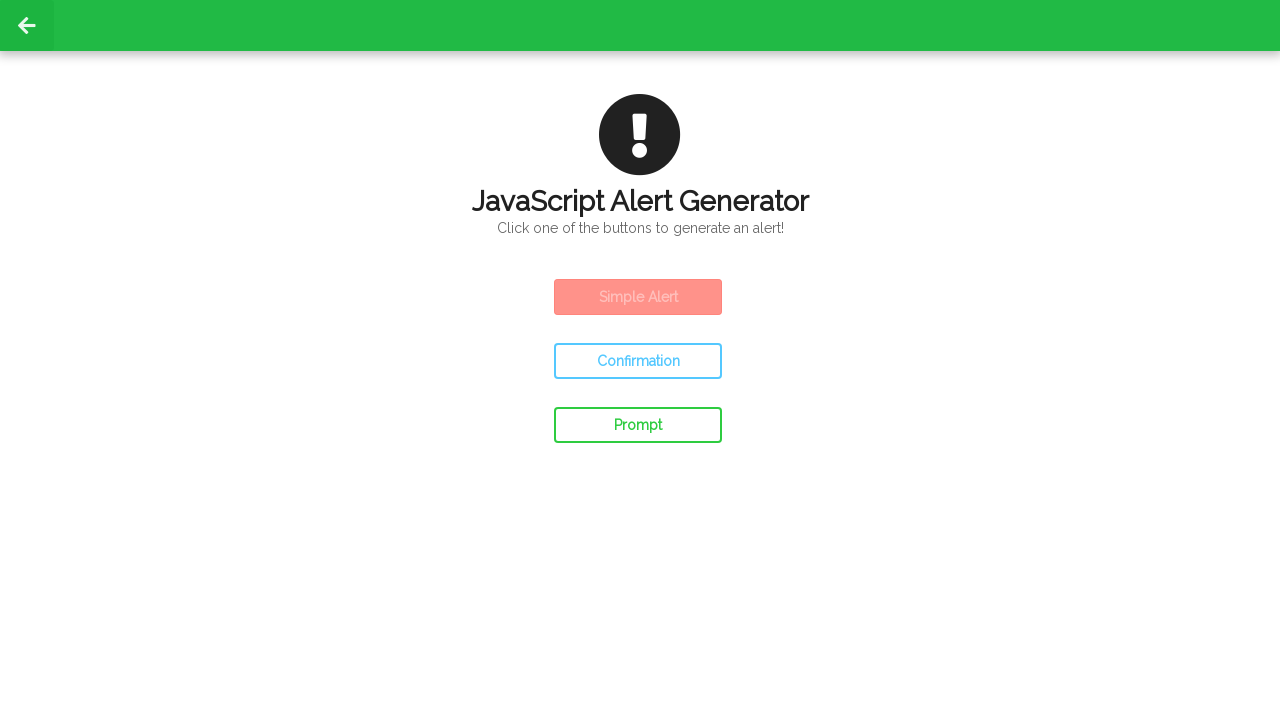

Set up dialog handler to accept alerts
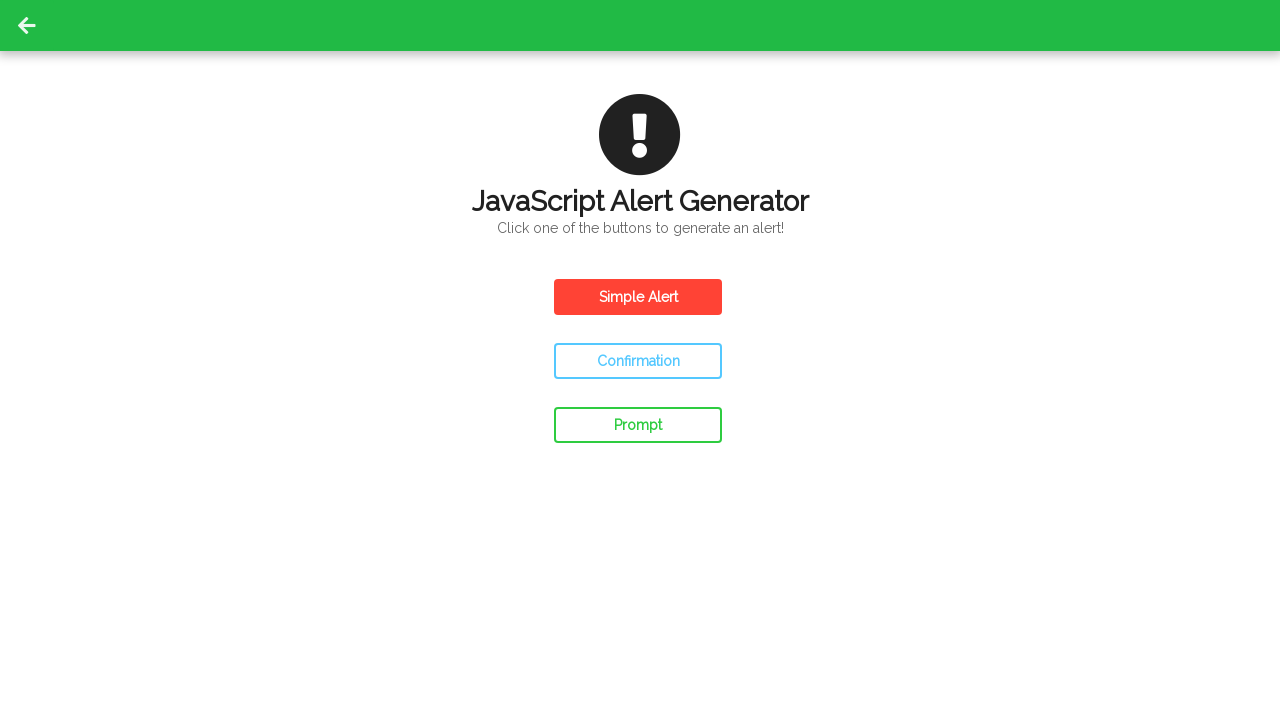

Waited for alert to be handled
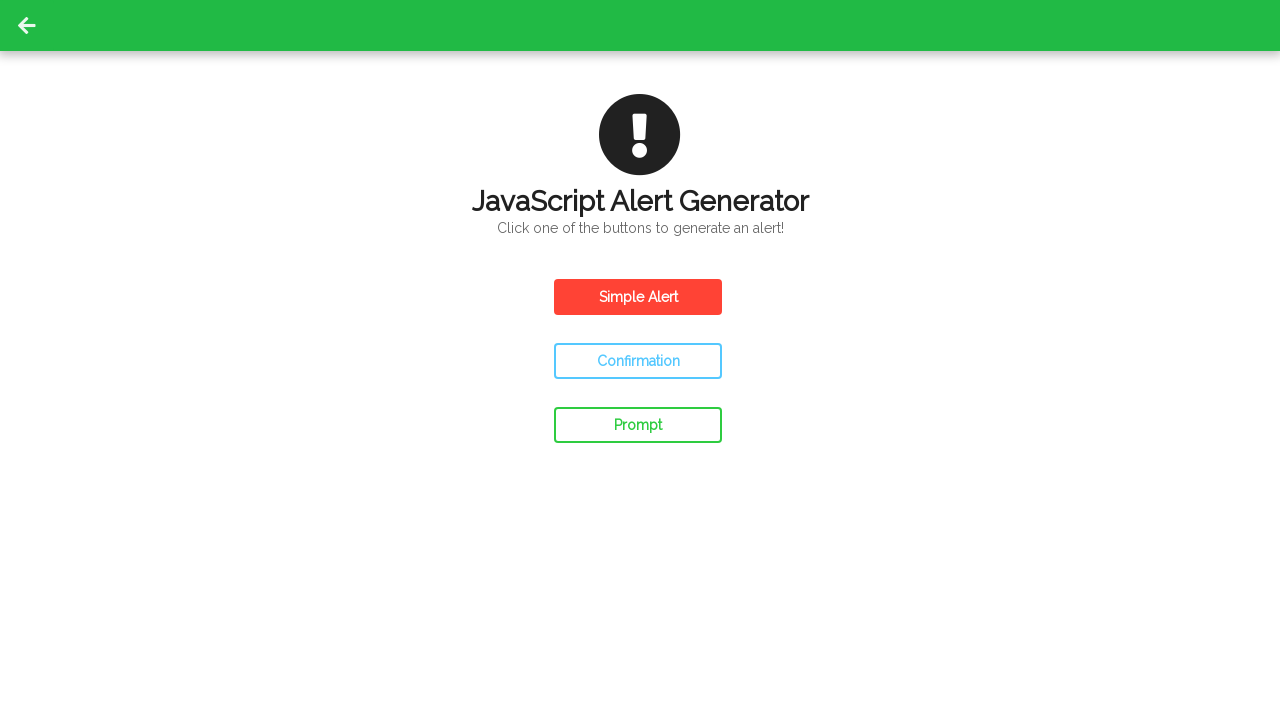

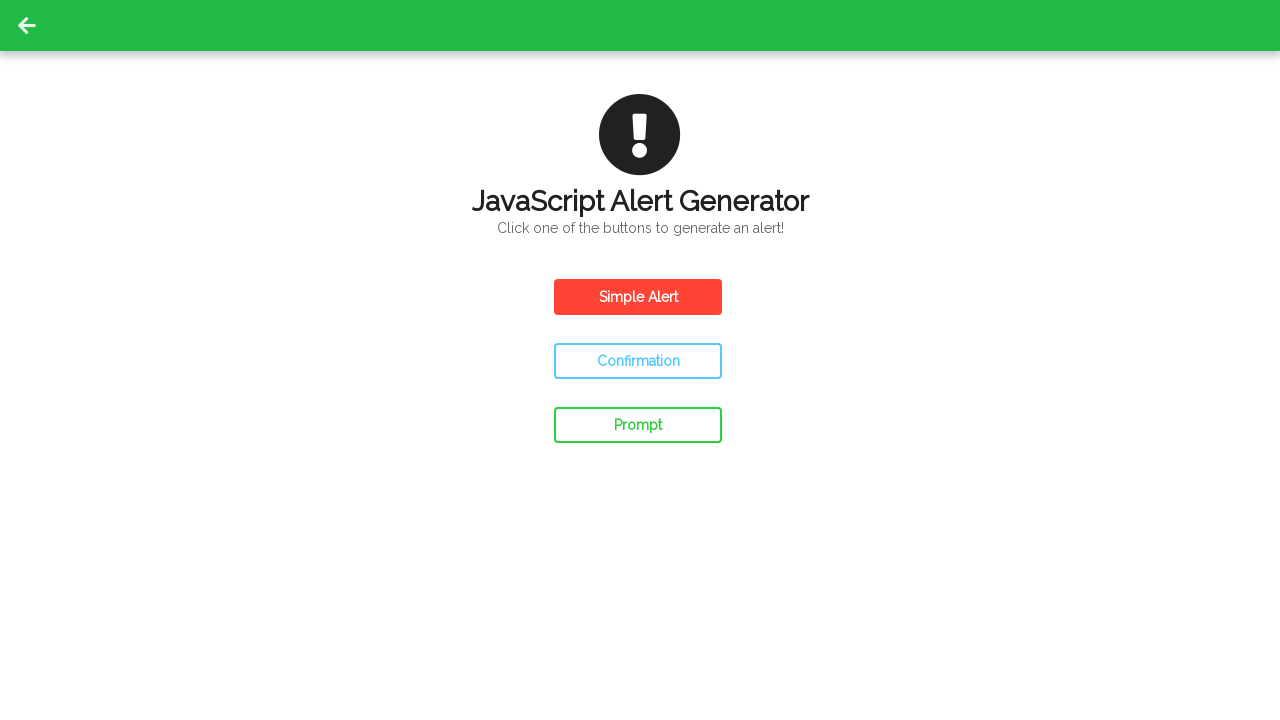